Tests dynamic controls functionality by clicking a checkbox, removing it, verifying the removal message, enabling a text input, and entering text into it.

Starting URL: https://the-internet.herokuapp.com/dynamic_controls

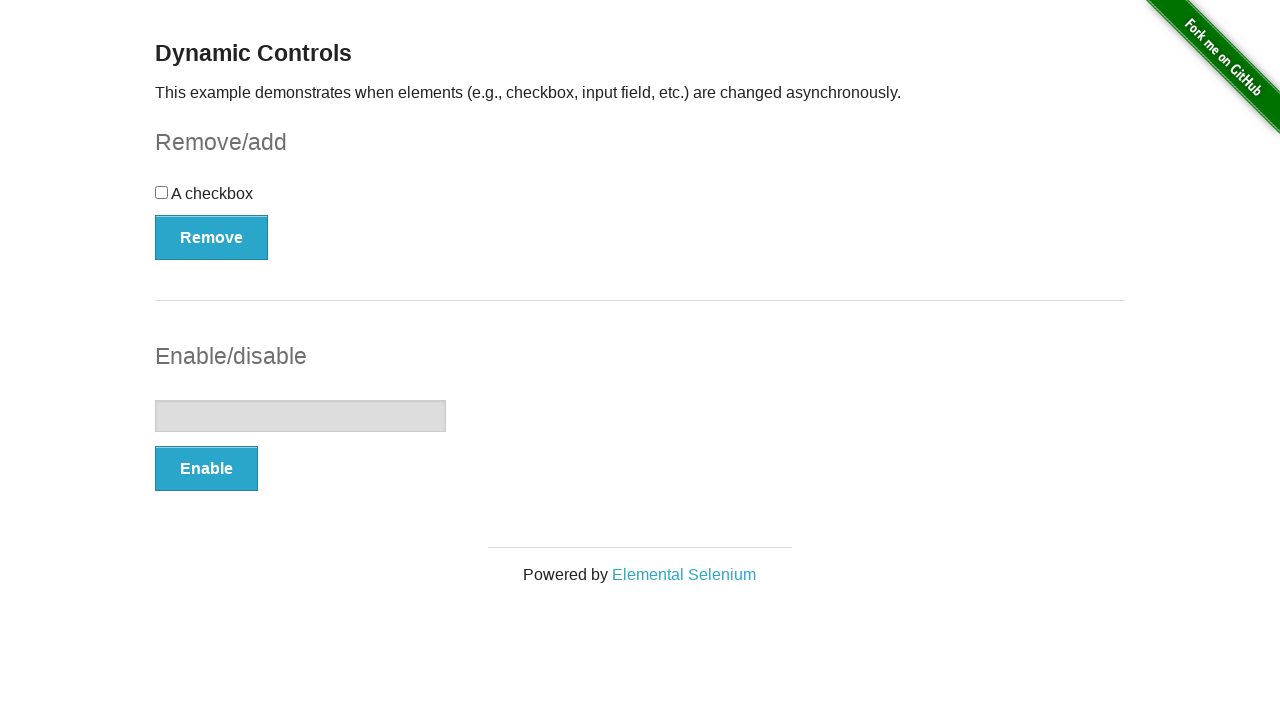

Clicked the checkbox at (162, 192) on input[type='checkbox']
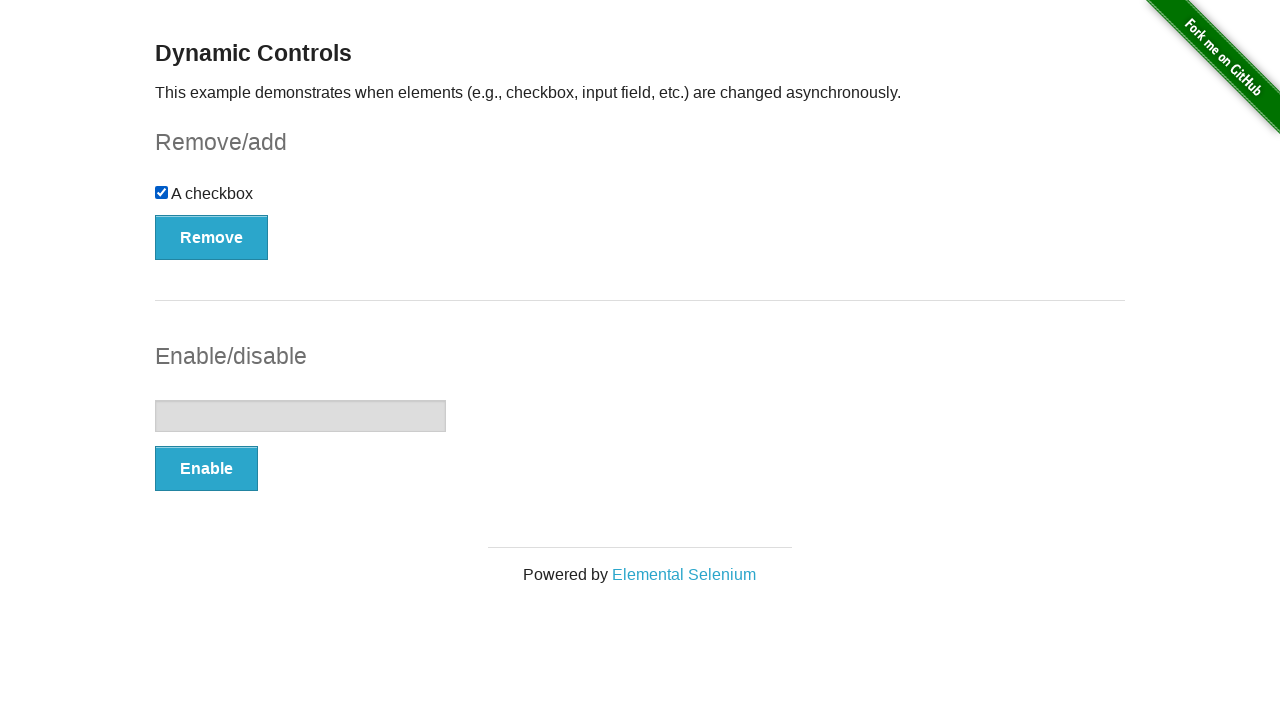

Clicked the Remove button at (212, 237) on button:text('Remove')
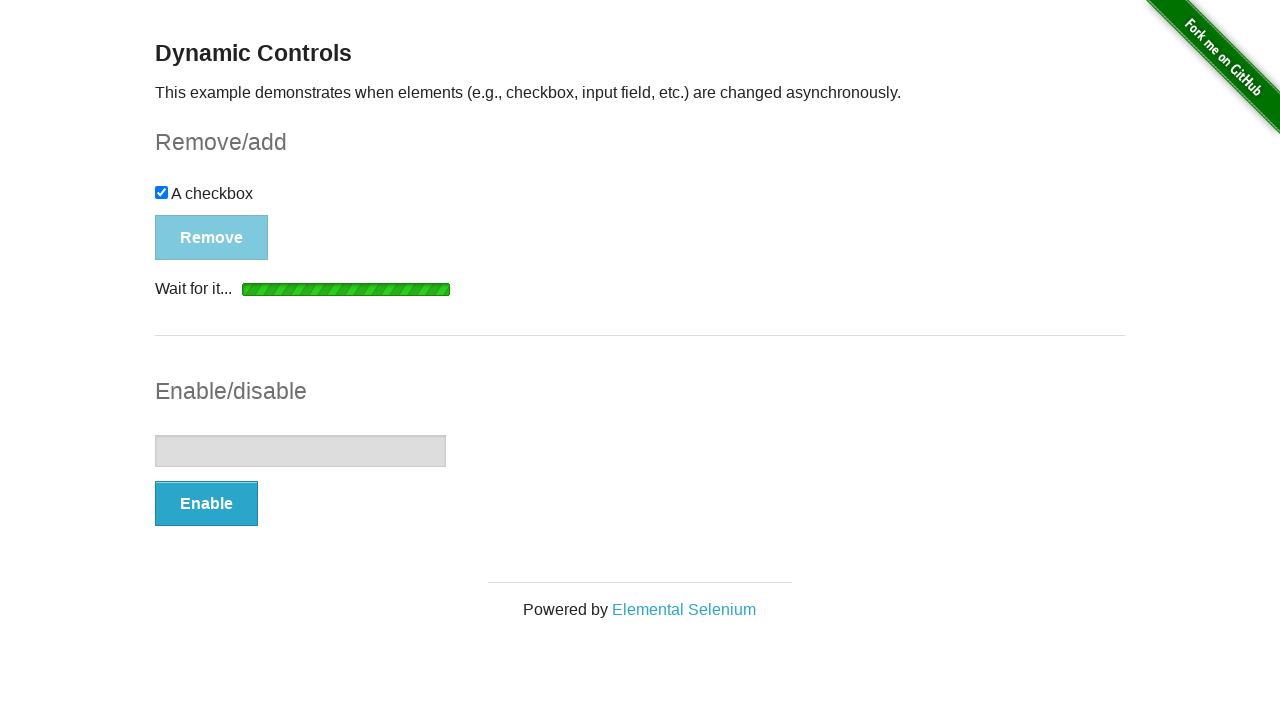

Verified the checkbox removal message 'It's gone!' appeared
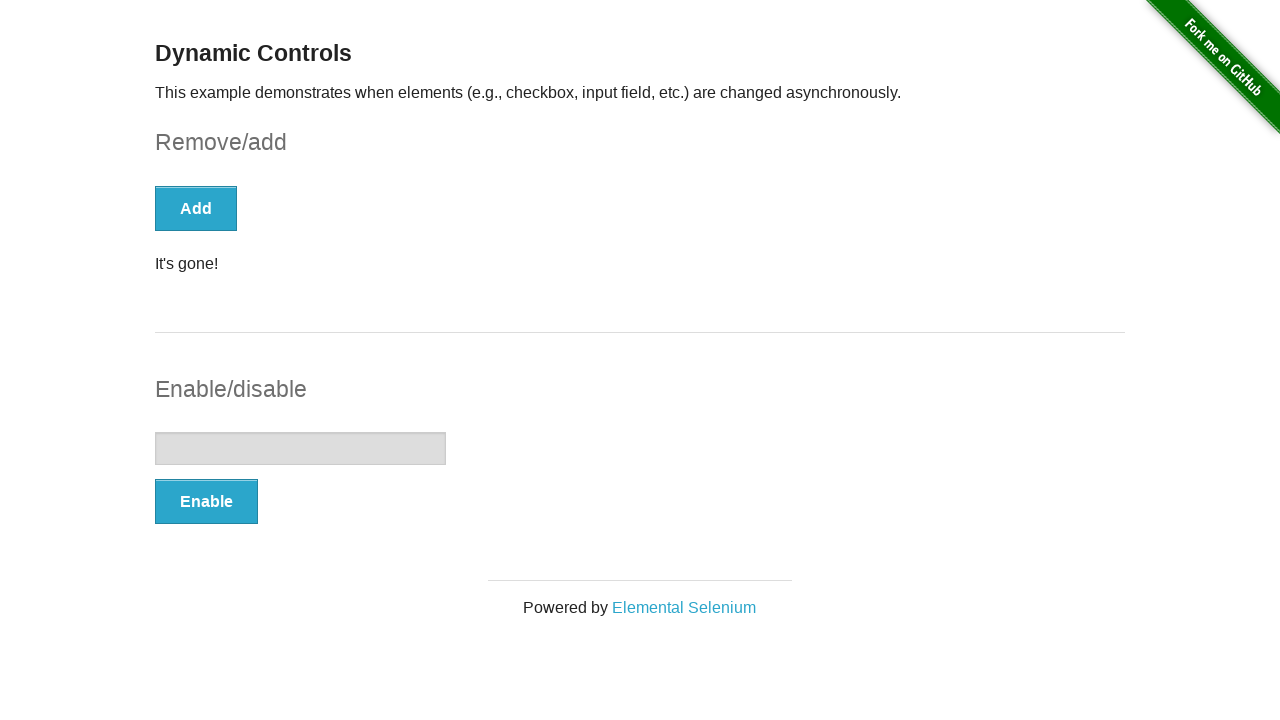

Clicked the Enable button at (206, 501) on button:text('Enable')
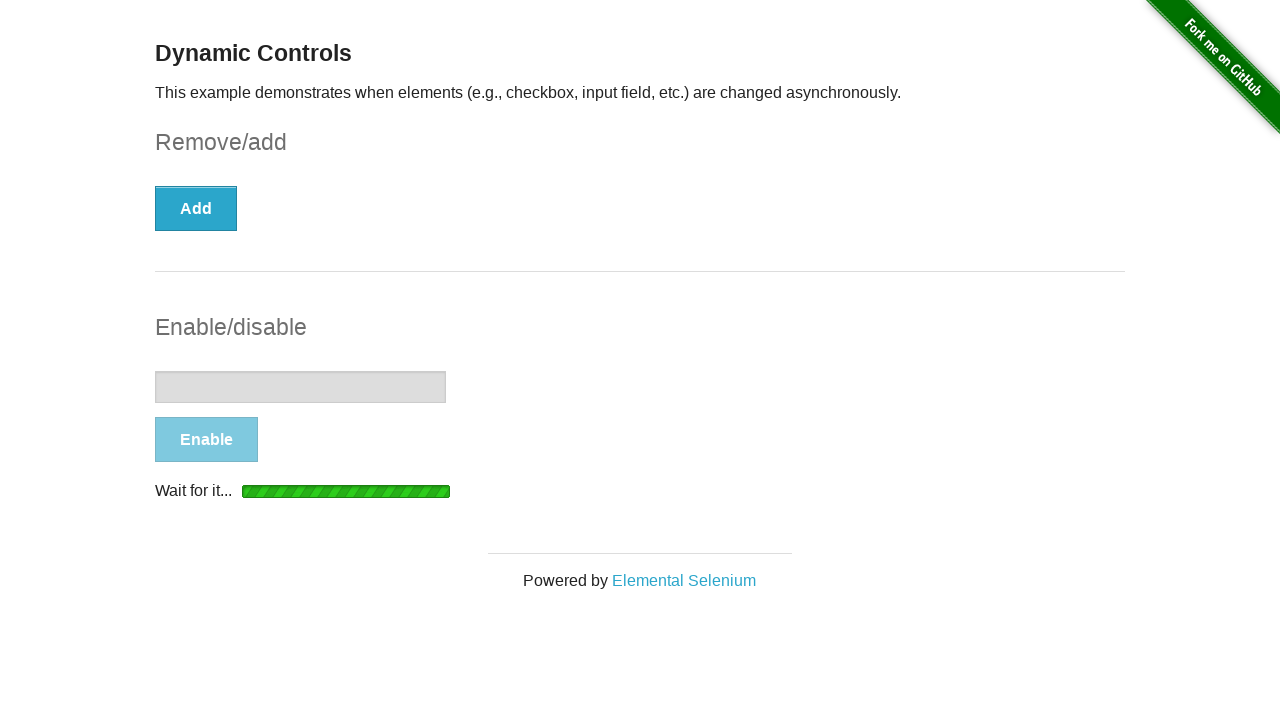

Verified the text input field is enabled
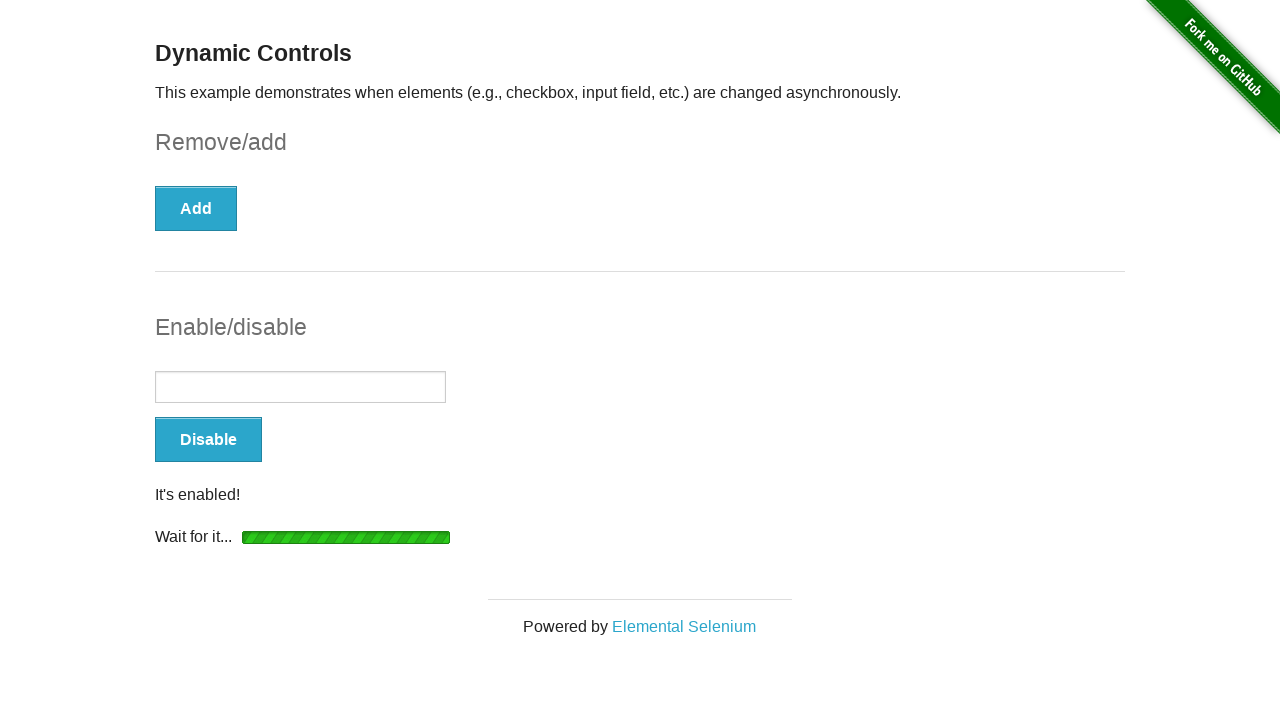

Entered 'abracadabra' into the text input field on input[type='text']
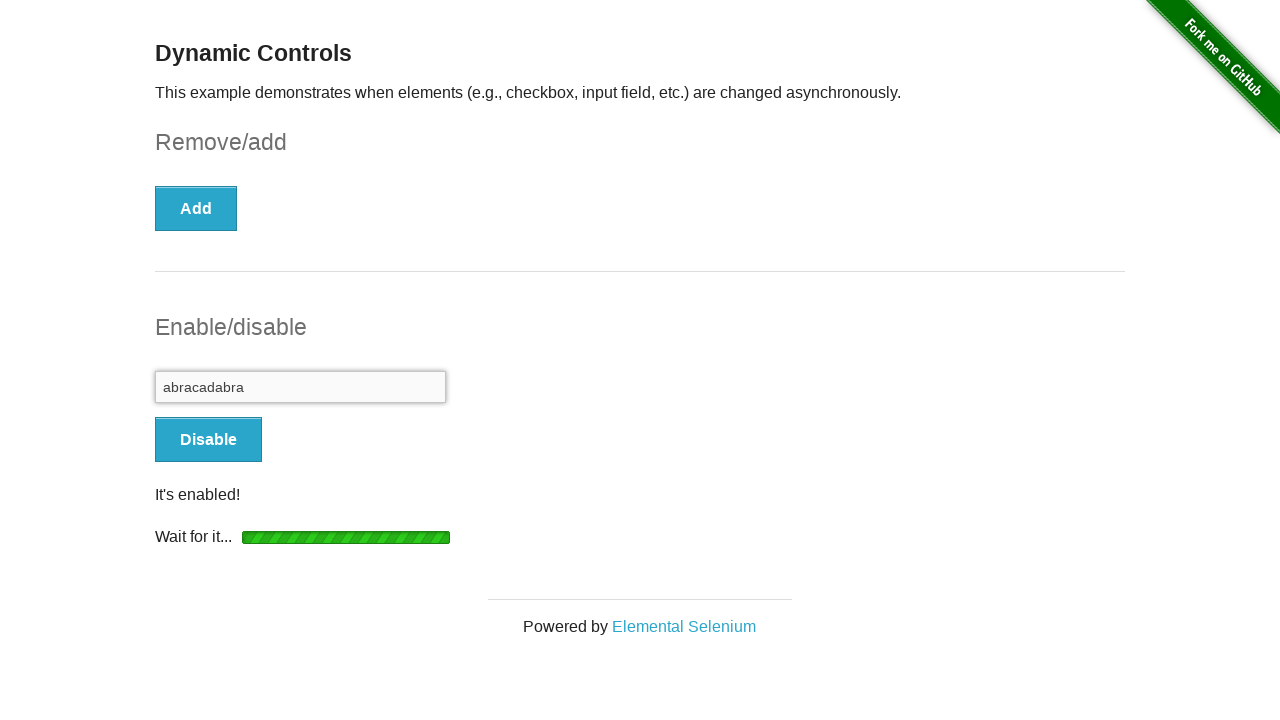

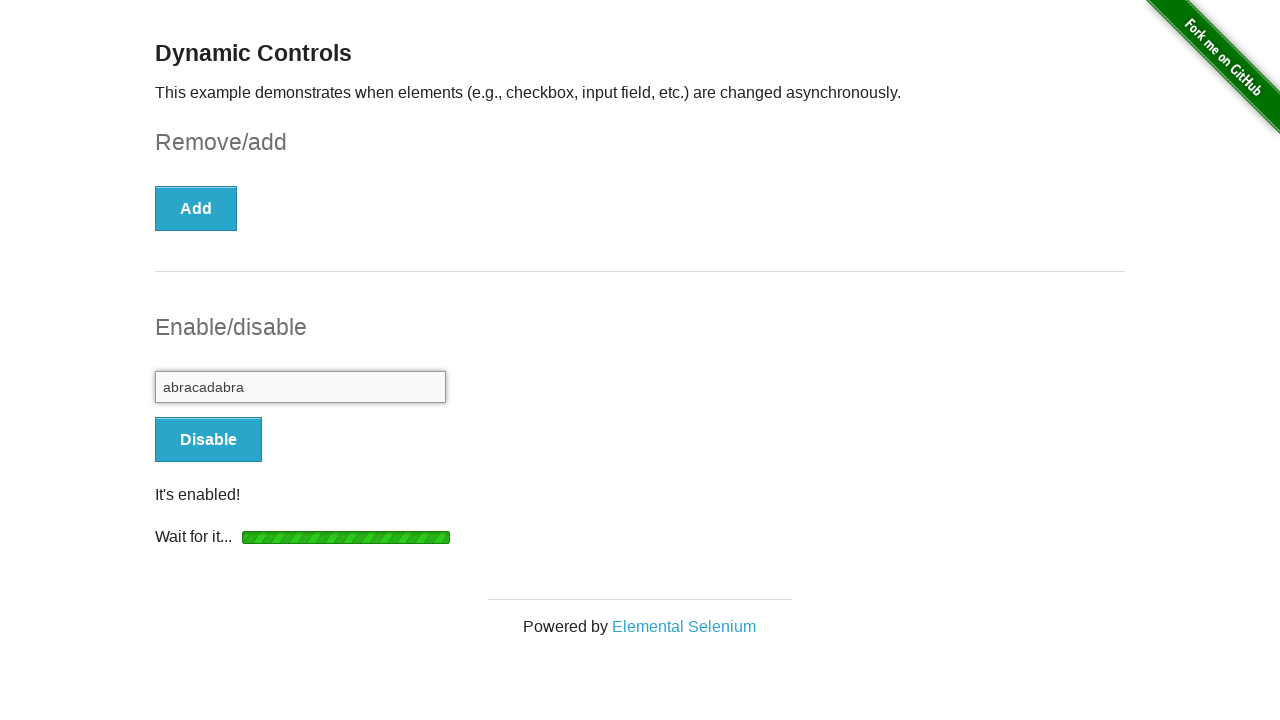